Tests card payment with a Mastercard test card (4477) that gets declined by issuing bank, and verifies the decline message and card type.

Starting URL: https://sandbox.cardpay.com/MI/cardpayment2.html?orderXml=PE9SREVSIFdBTExFVF9JRD0nODI5OScgT1JERVJfTlVNQkVSPSc0NTgyMTEnIEFNT1VOVD0nMjkxLjg2JyBDVVJSRU5DWT0nRVVSJyAgRU1BSUw9J2N1c3RvbWVyQGV4YW1wbGUuY29tJz4KPEFERFJFU1MgQ09VTlRSWT0nVVNBJyBTVEFURT0nTlknIFpJUD0nMTAwMDEnIENJVFk9J05ZJyBTVFJFRVQ9JzY3NyBTVFJFRVQnIFBIT05FPSc4NzY5OTA5MCcgVFlQRT0nQklMTElORycvPgo8L09SREVSPg==&sha512=998150a2b27484b776a1628bfe7505a9cb430f276dfa35b14315c1c8f03381a90490f6608f0dcff789273e05926cd782e1bb941418a9673f43c47595aa7b8b0d

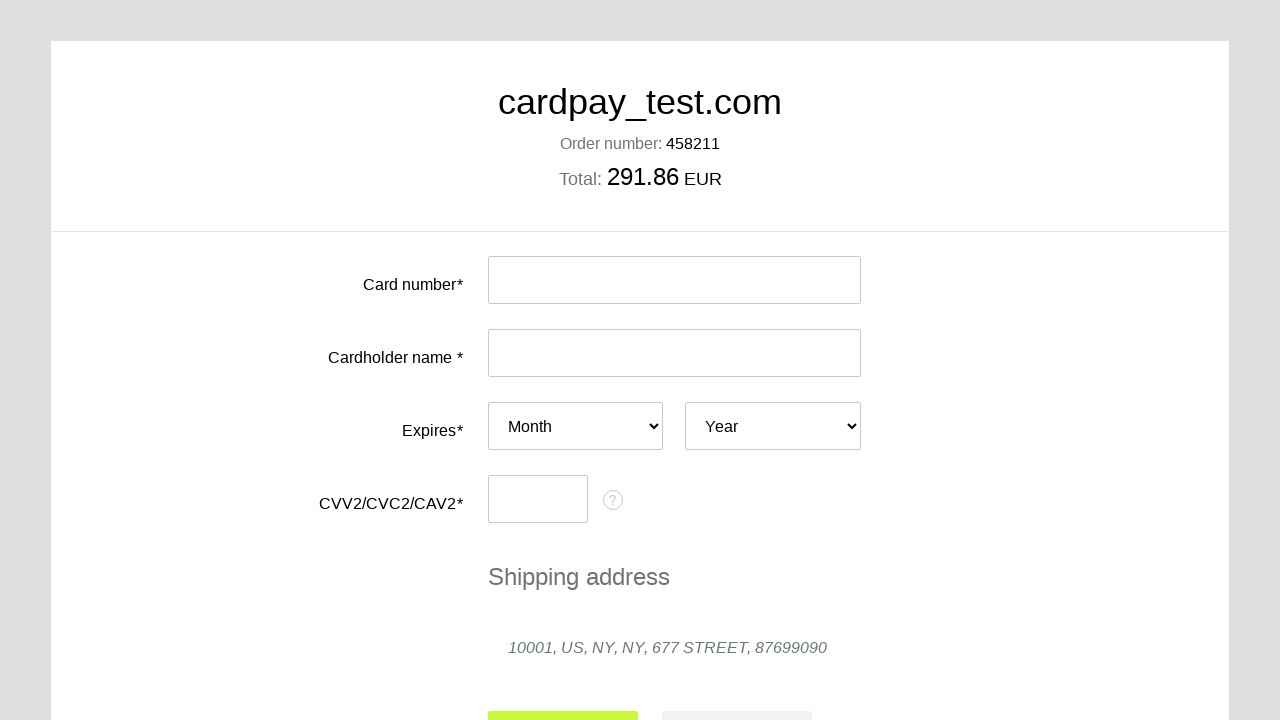

Clicked card number input field at (674, 280) on #input-card-number
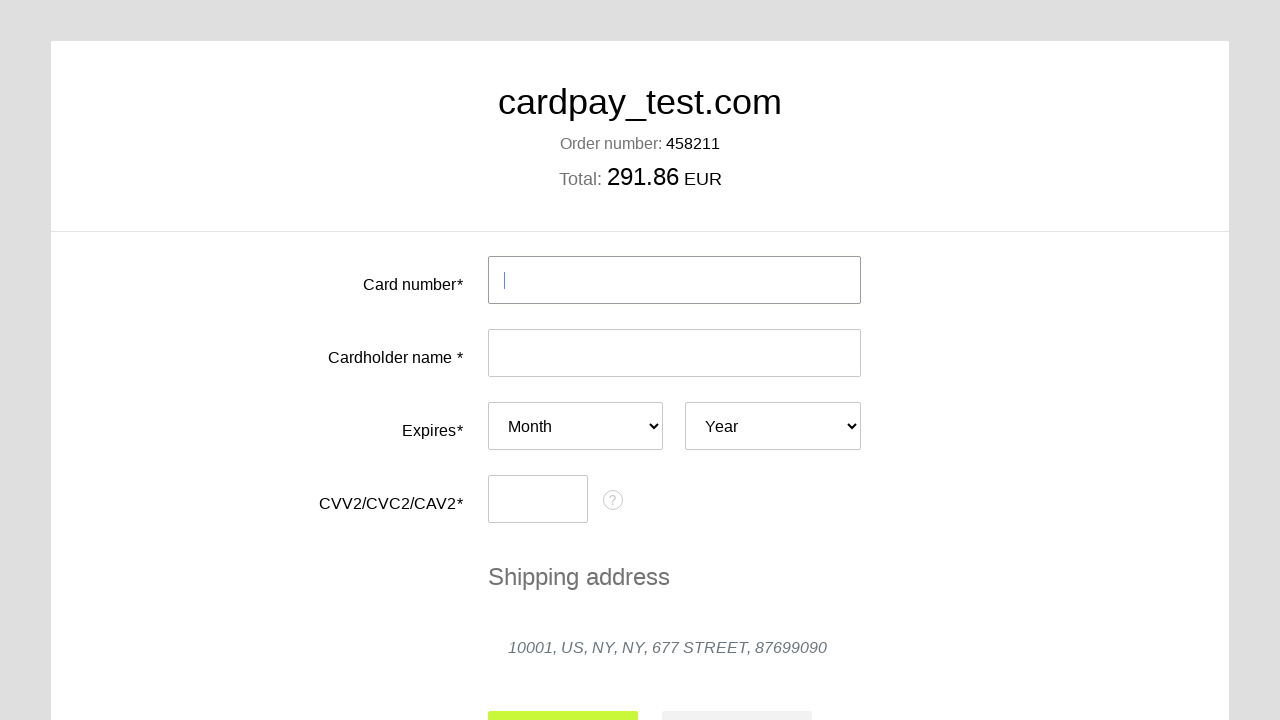

Filled card number field with Mastercard test card (4477) on #input-card-number
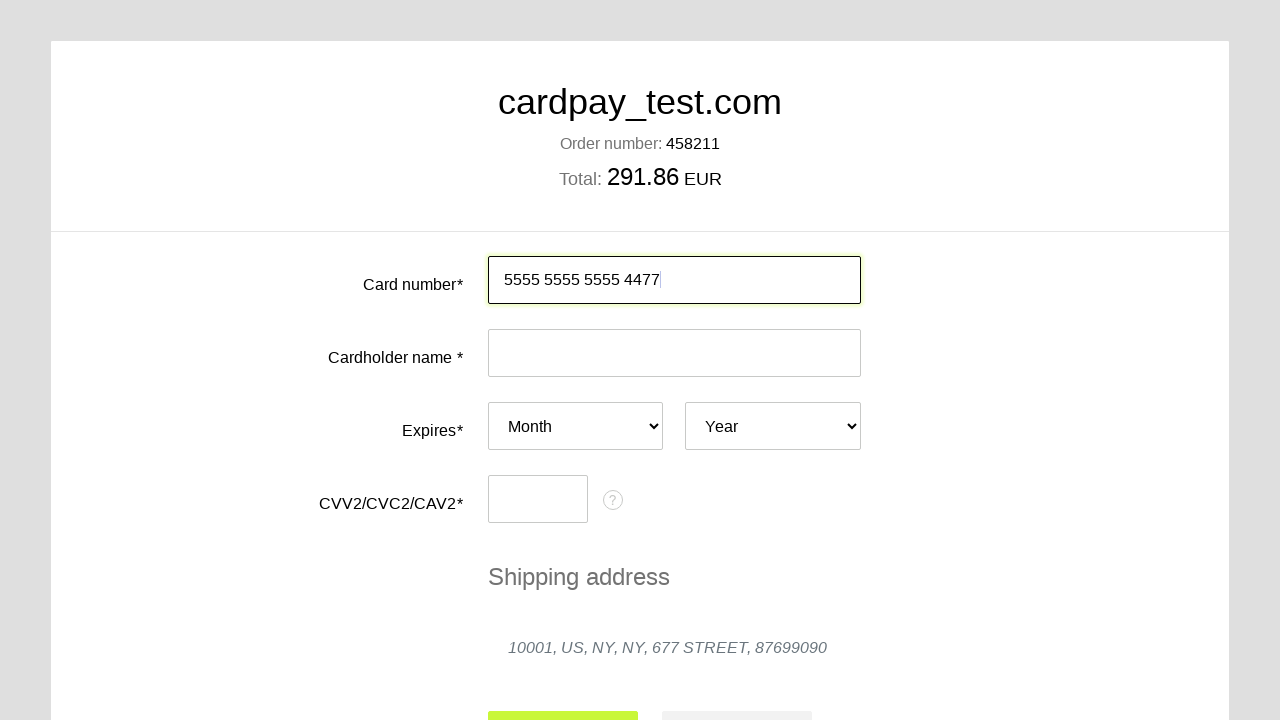

Clicked card holder name input field at (674, 353) on #input-card-holder
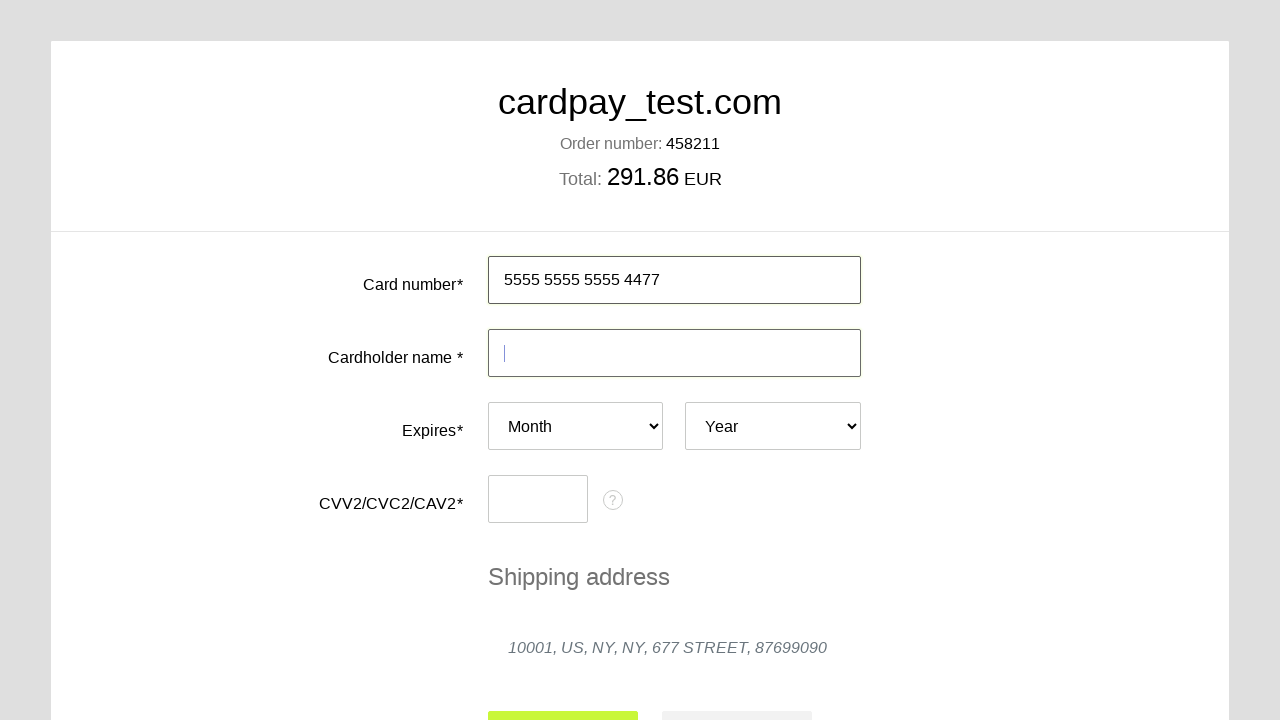

Filled card holder name with 'TATIANA  SH' on #input-card-holder
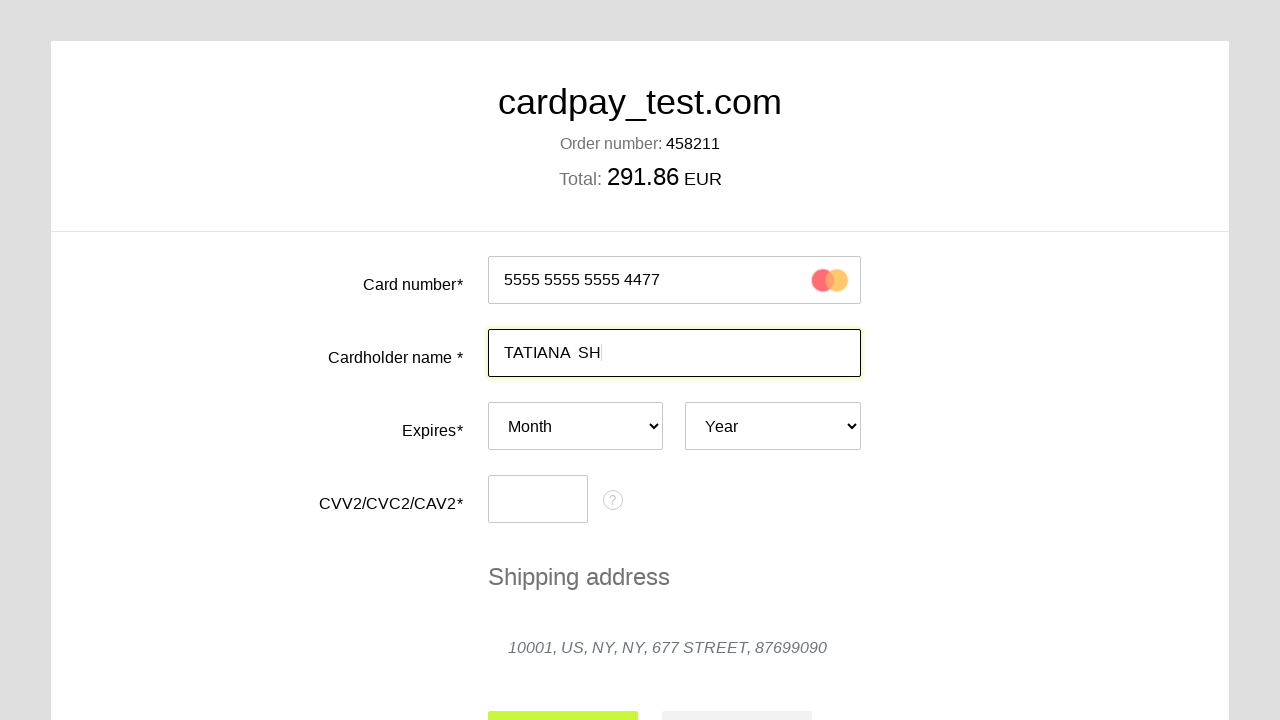

Clicked expiration month dropdown at (576, 426) on #card-expires-month
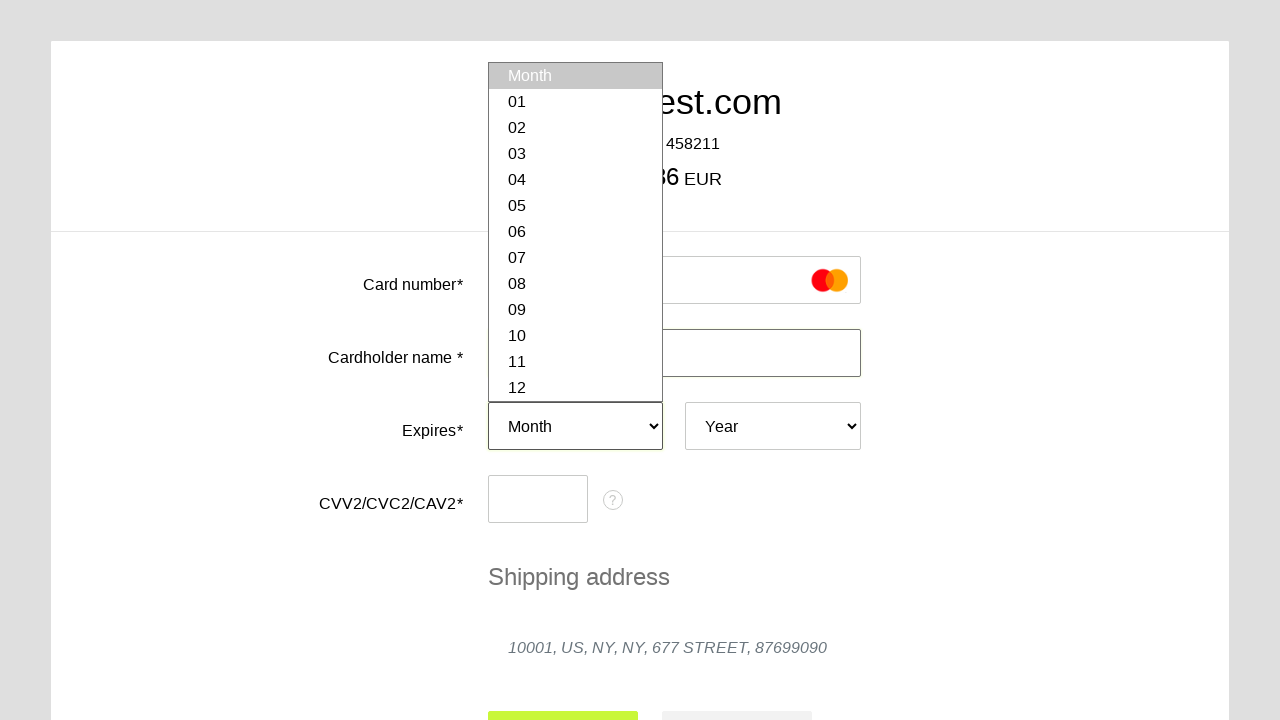

Selected expiration month 03 on #card-expires-month
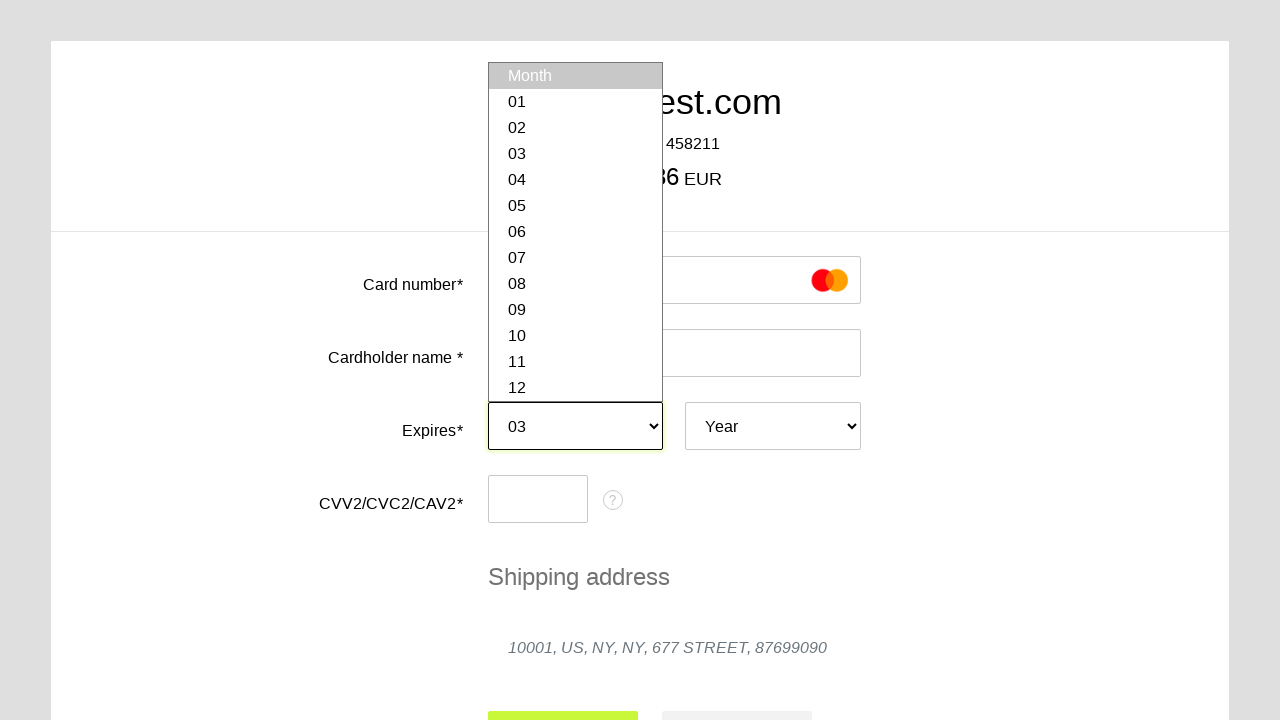

Clicked expiration year dropdown at (773, 426) on #card-expires-year
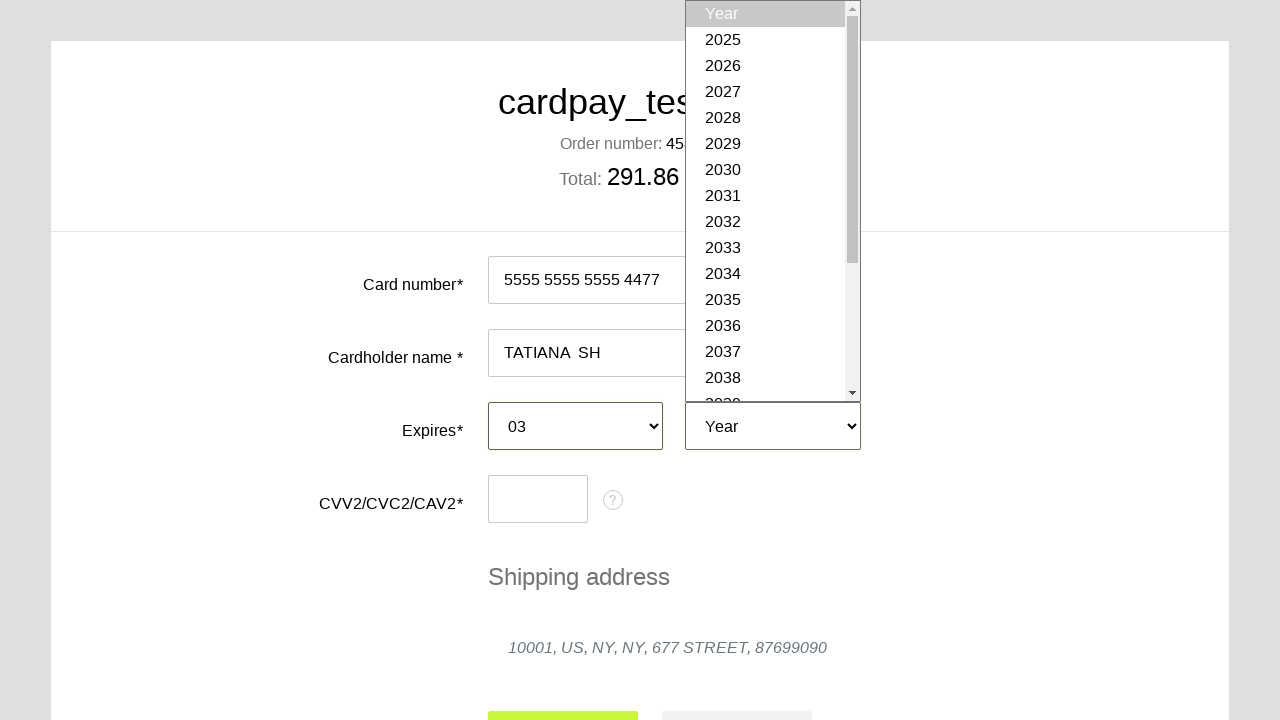

Selected expiration year 2028 on #card-expires-year
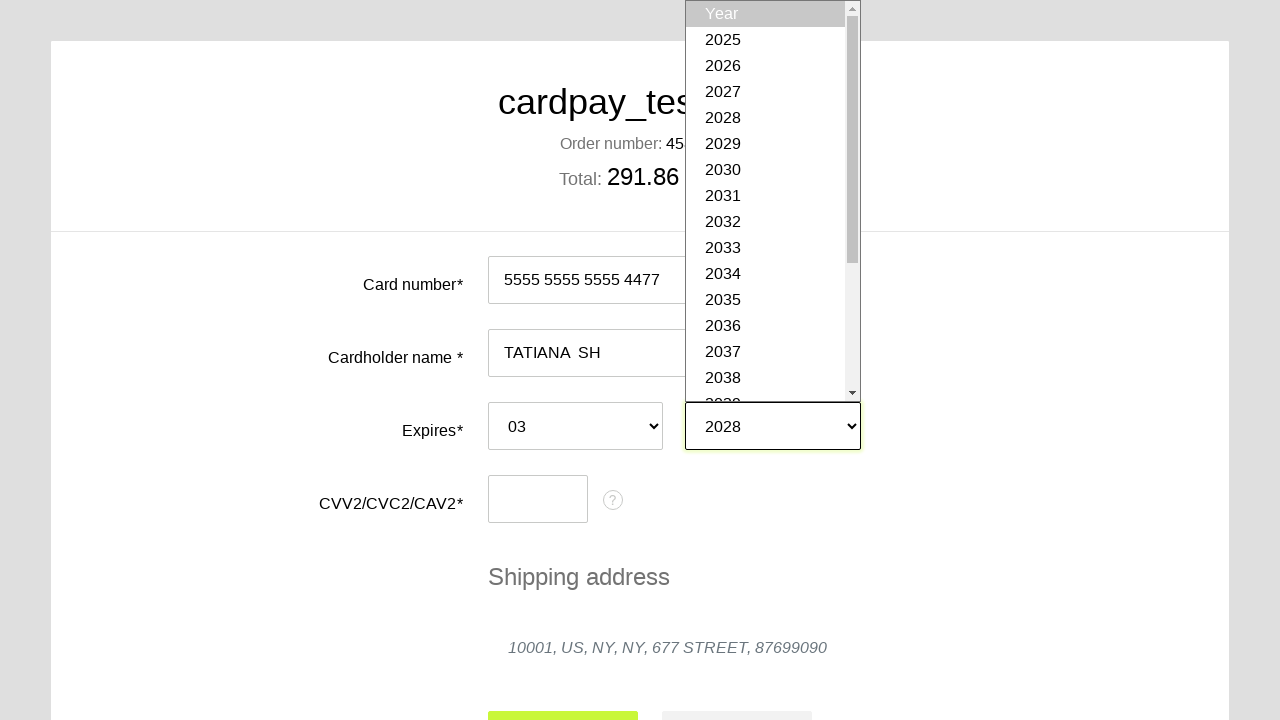

Clicked CVC code input field at (538, 499) on #input-card-cvc
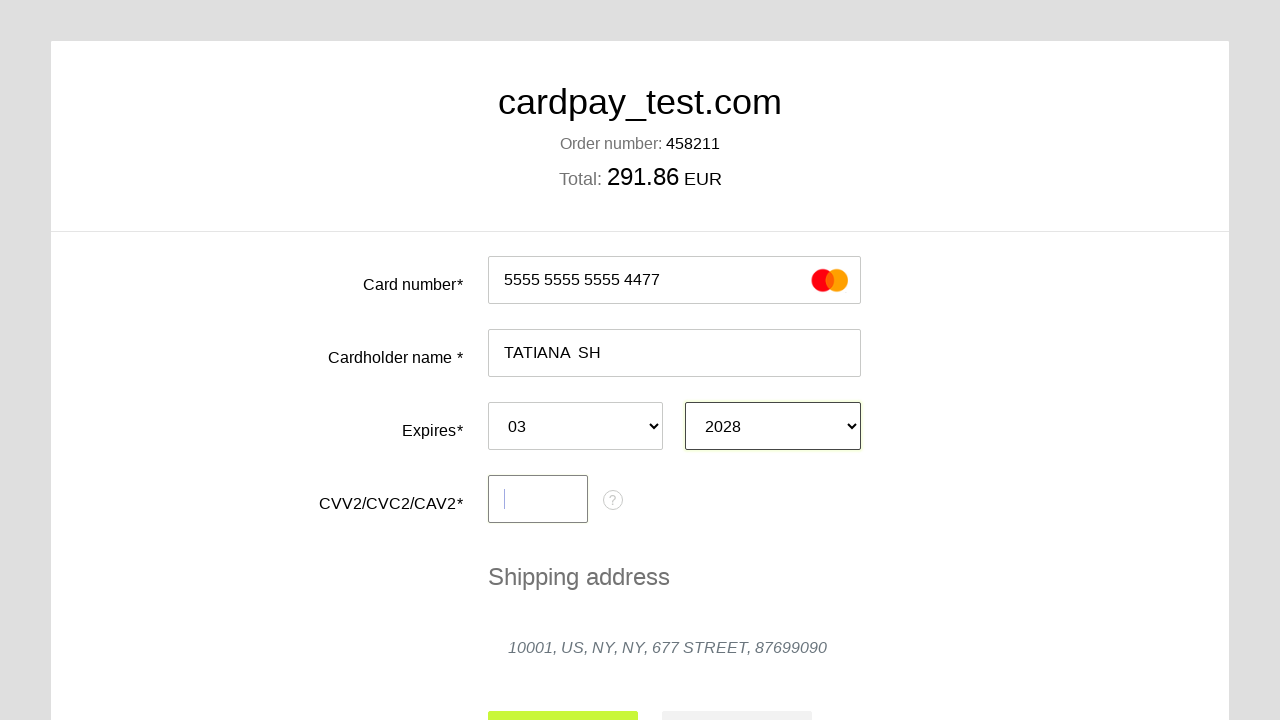

Filled CVC code with '111' on #input-card-cvc
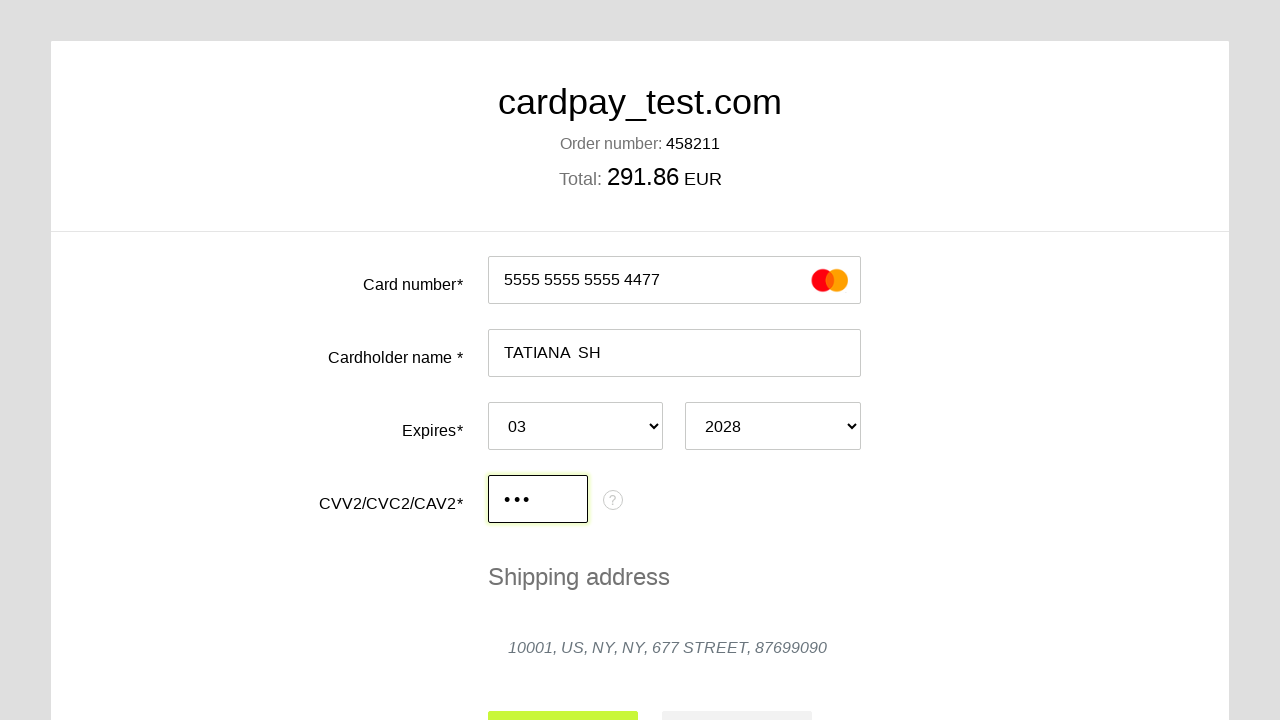

Clicked submit payment button at (563, 696) on #action-submit
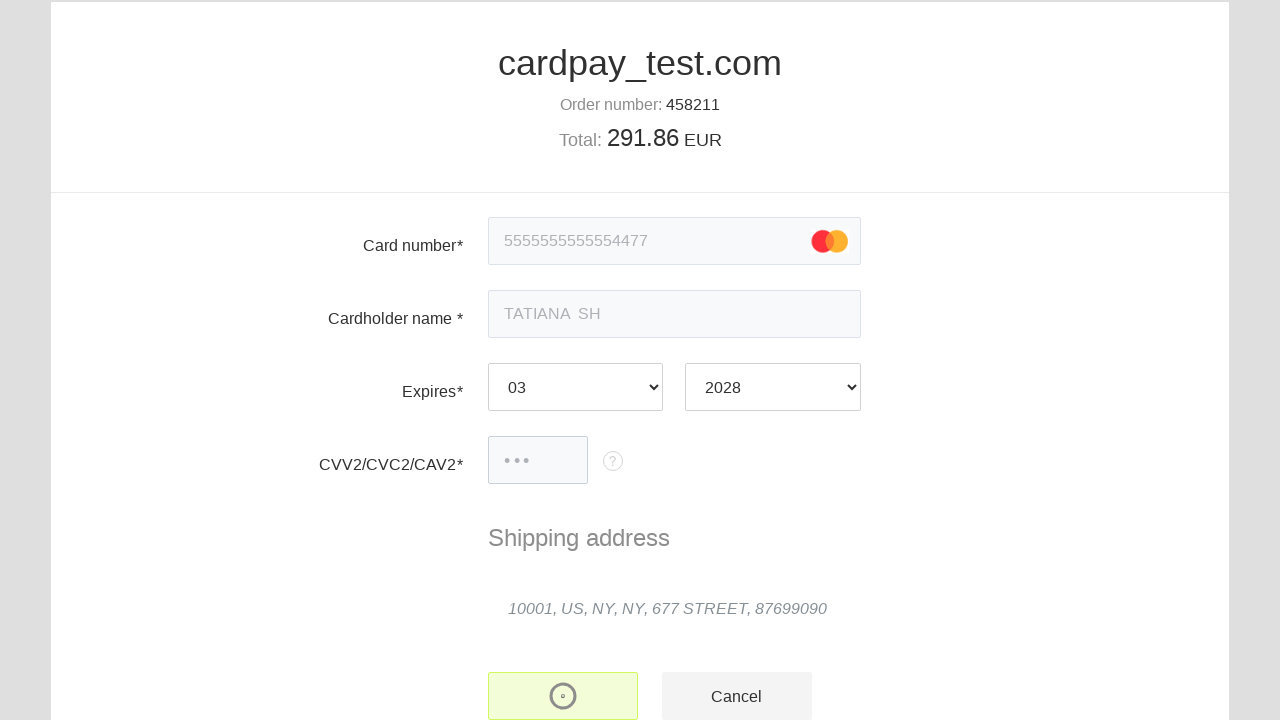

Payment status element loaded - card decline response received from issuing bank
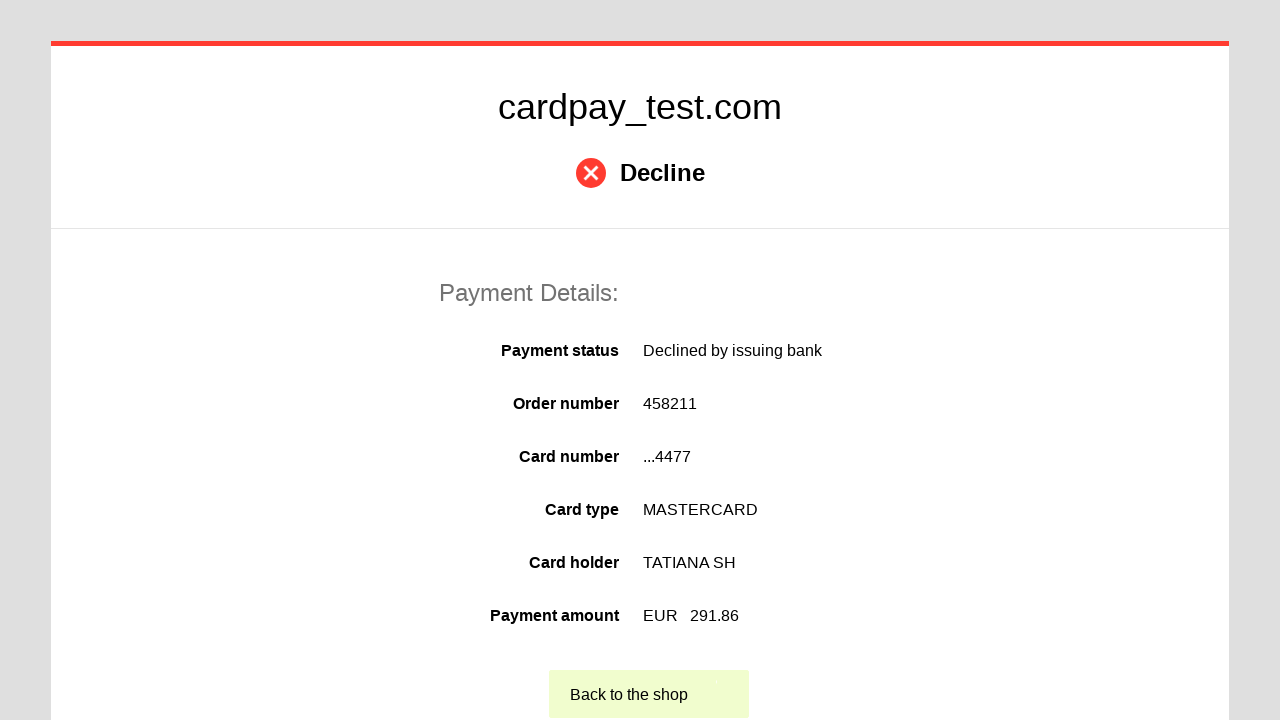

Clicked payment status to verify decline message and confirm Mastercard card type at (897, 351) on xpath=//div[@id='payment-item-status']/div[2]
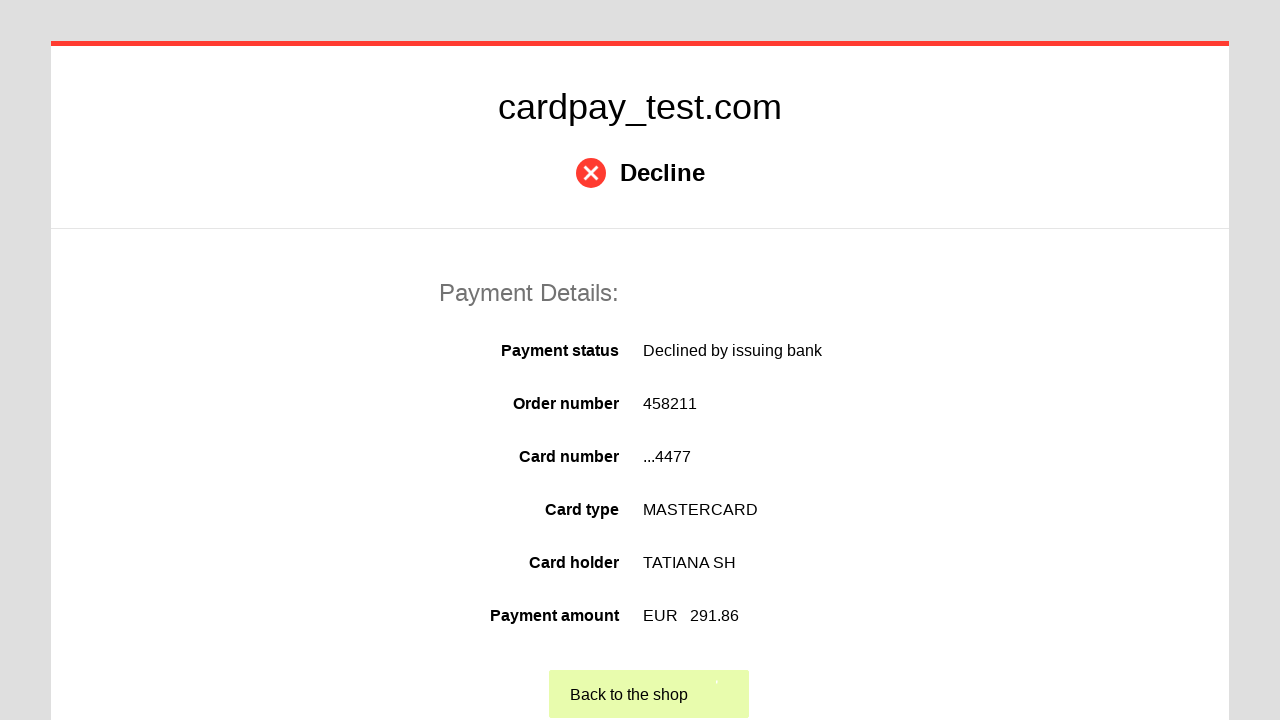

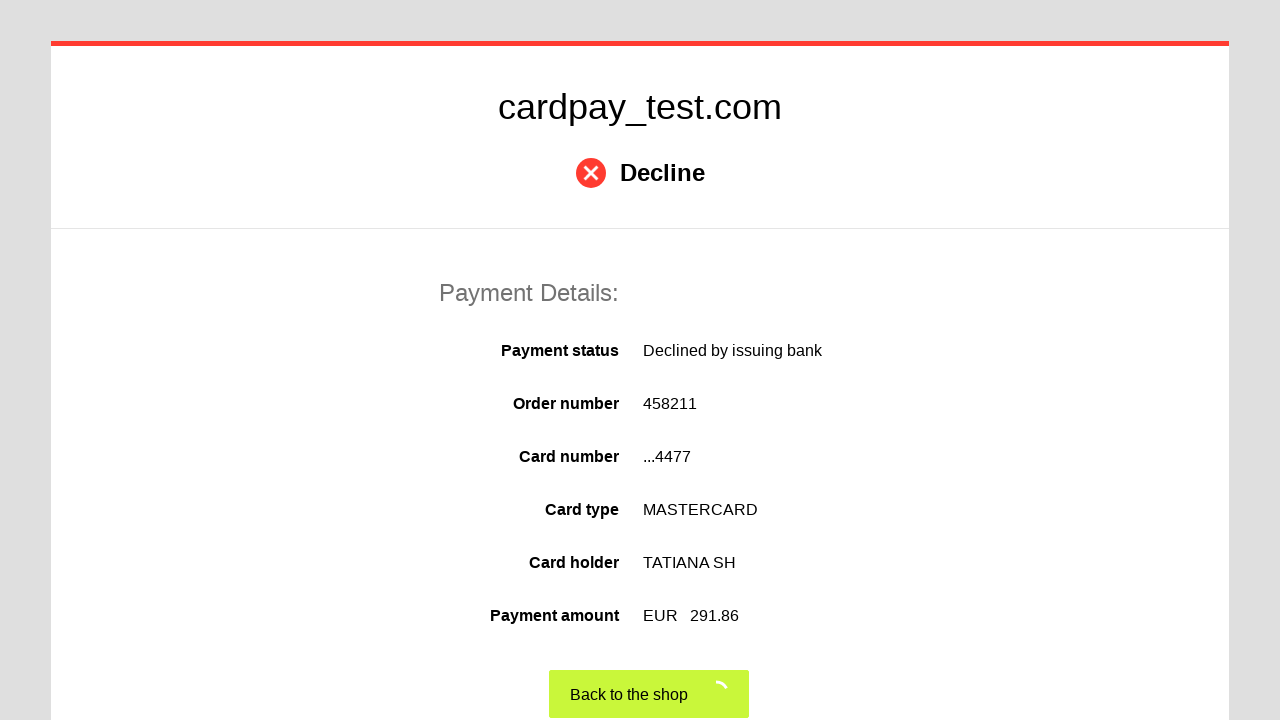